Tests clearing a text box and entering new text by clearing the existing content and typing "Latvia"

Starting URL: https://kristinek.github.io/site/examples/actions

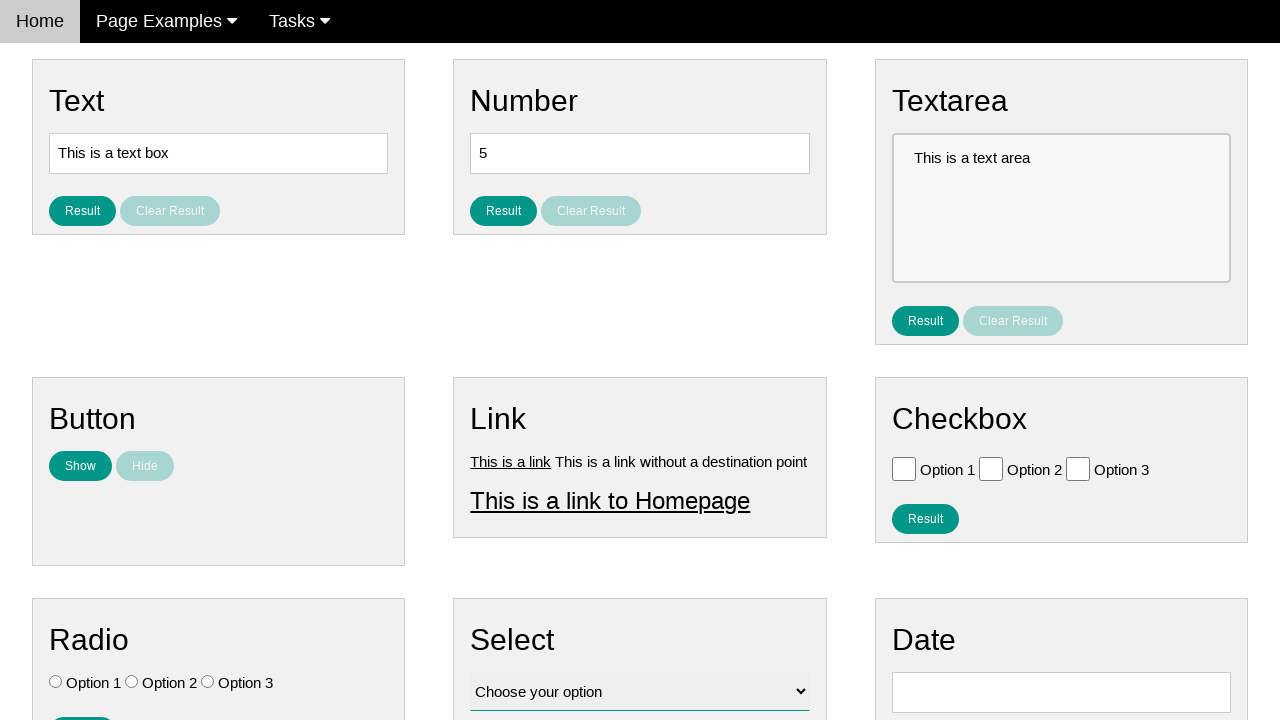

Navigated to actions example page
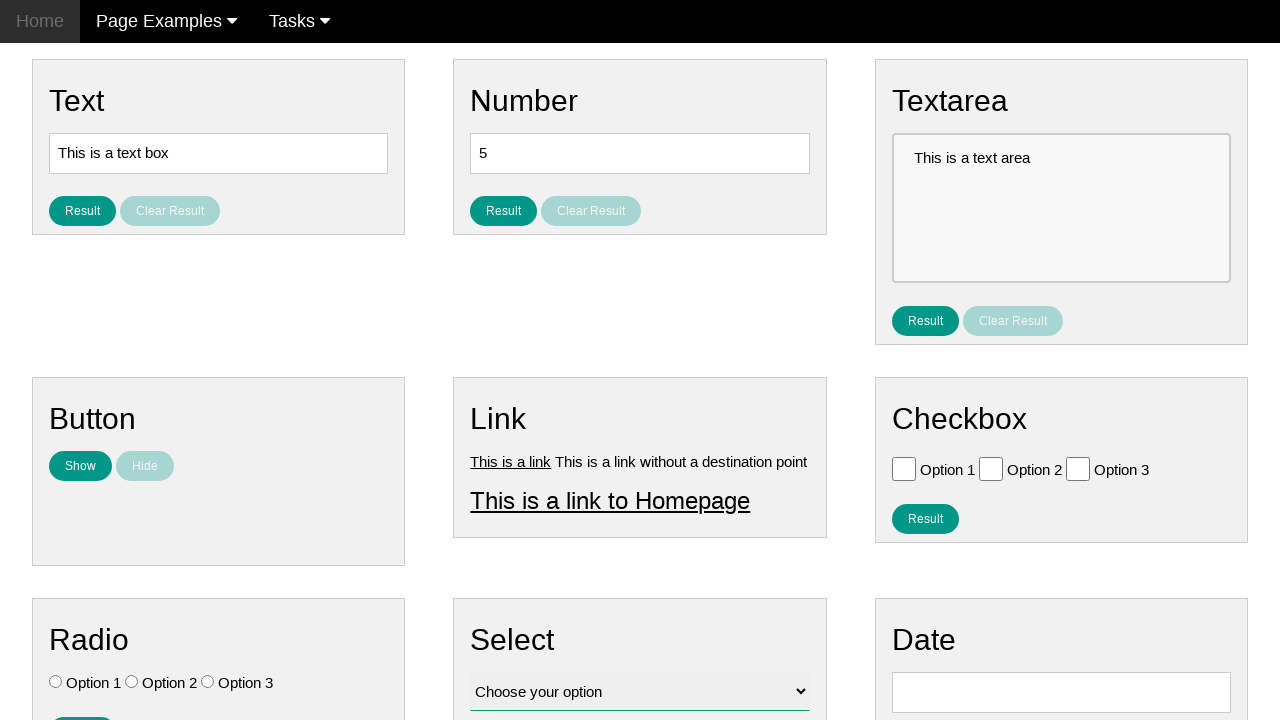

Cleared the text box on #text
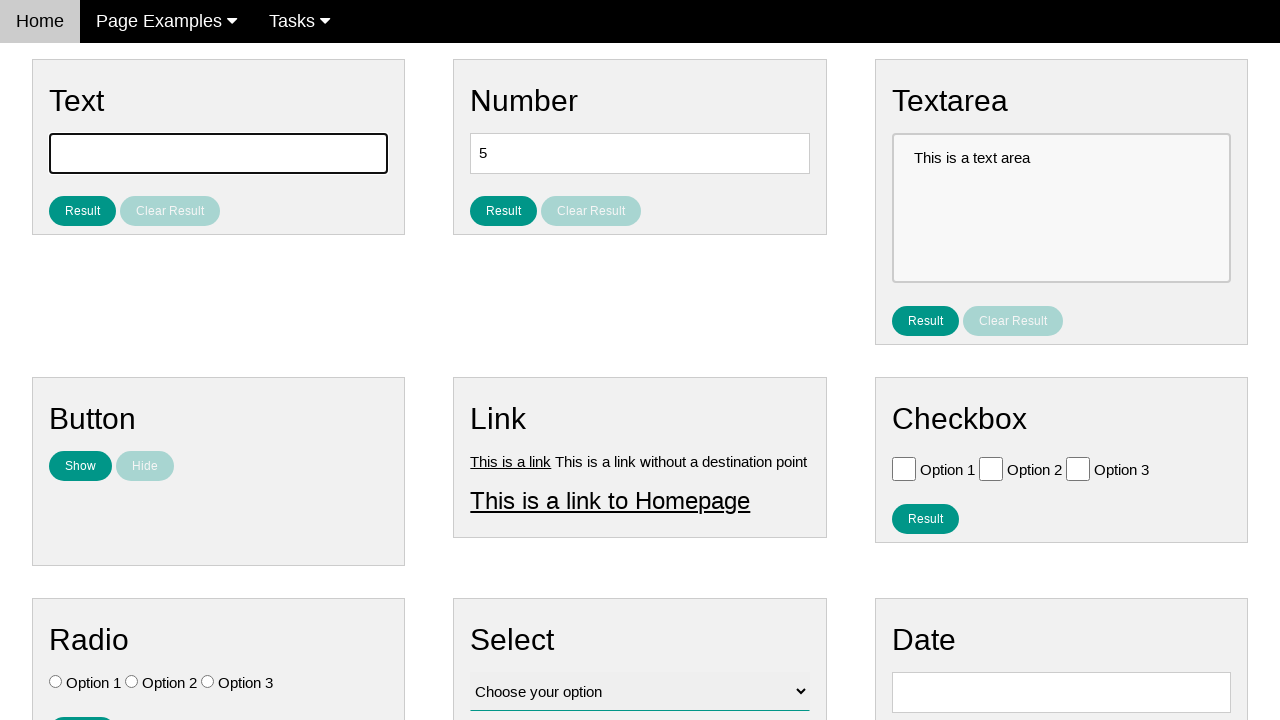

Entered 'Latvia' into the text box on #text
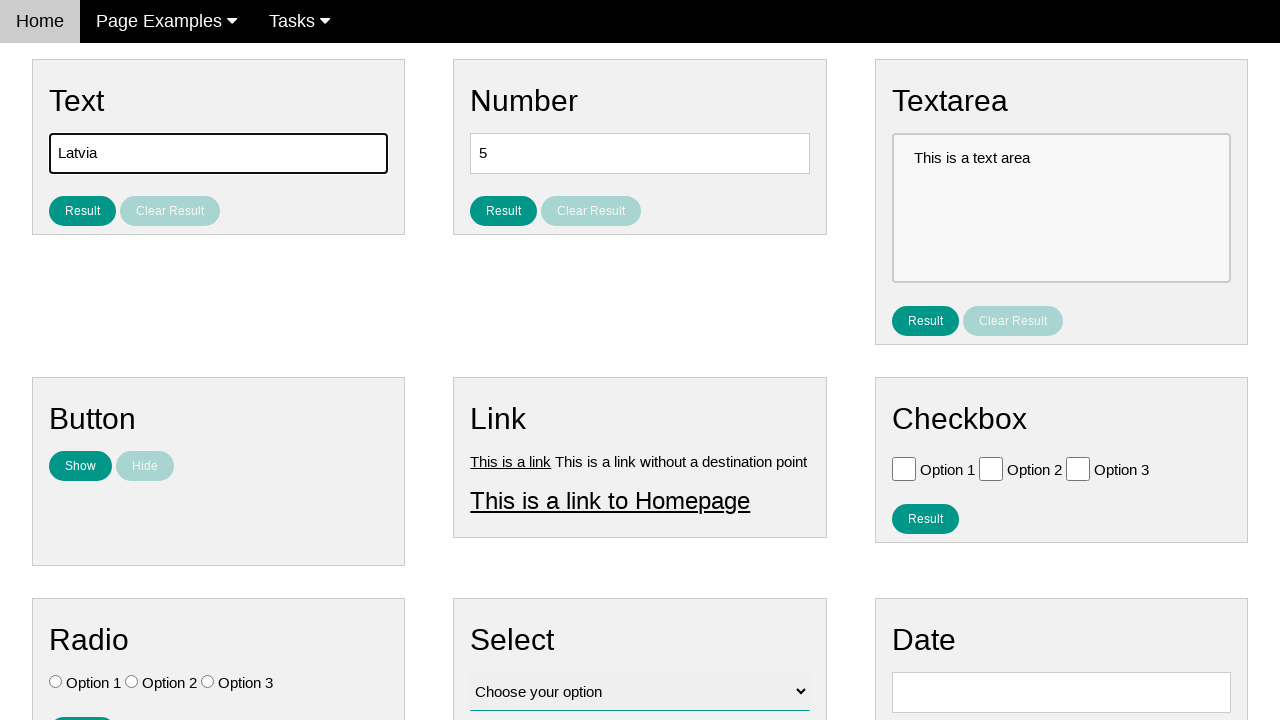

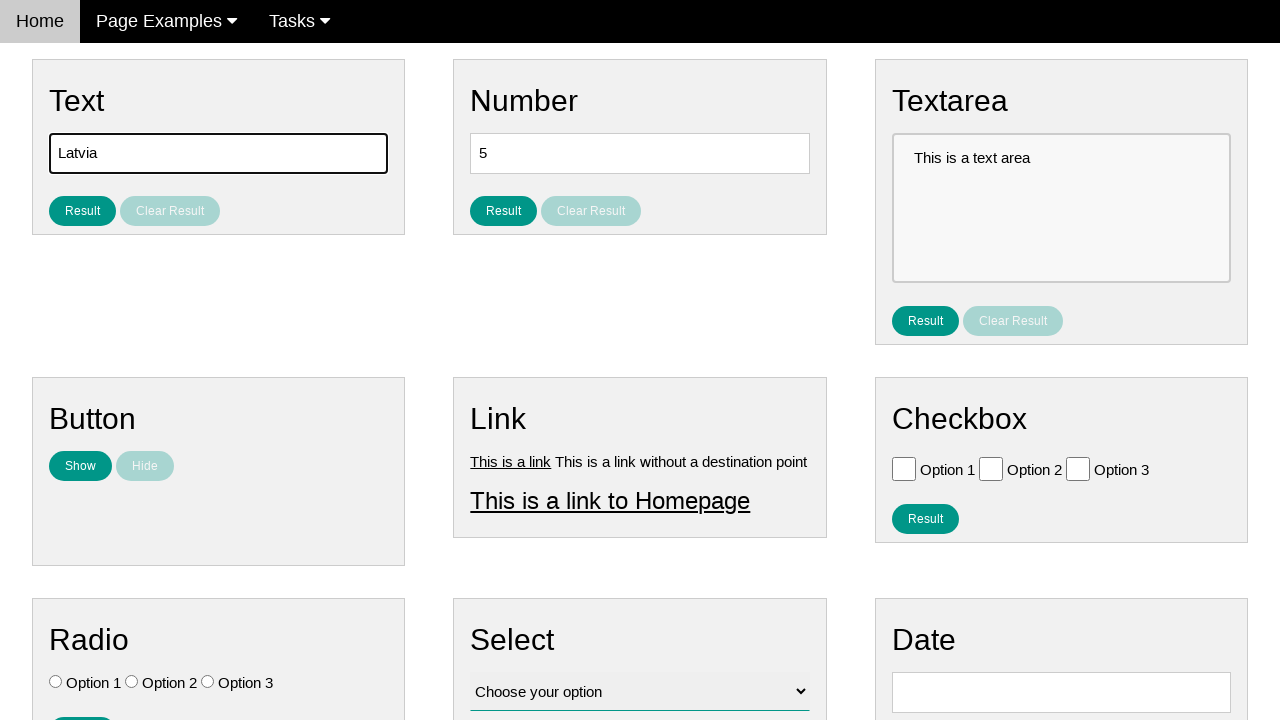